Tests page source extraction by getting the HTML content and entering it into a text input

Starting URL: https://softwaretestingpro.github.io/Automation/Beginner/B-1.18-PageSource.html

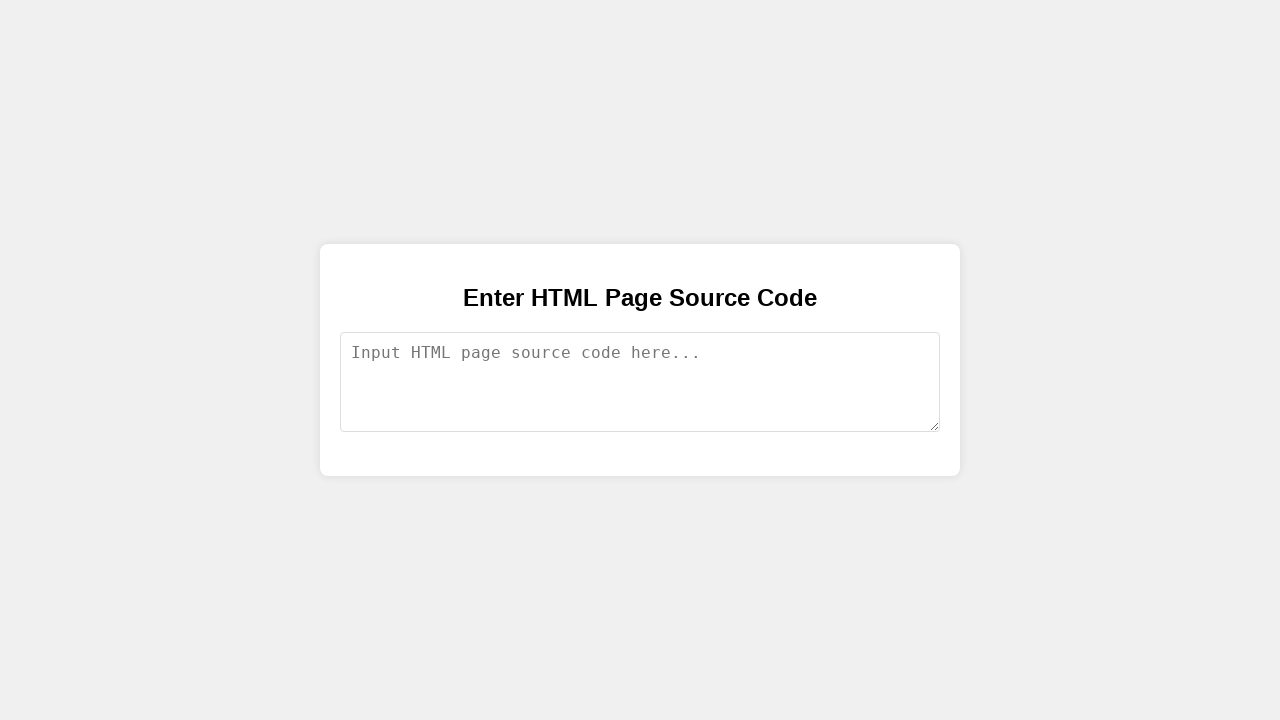

Retrieved page source HTML content
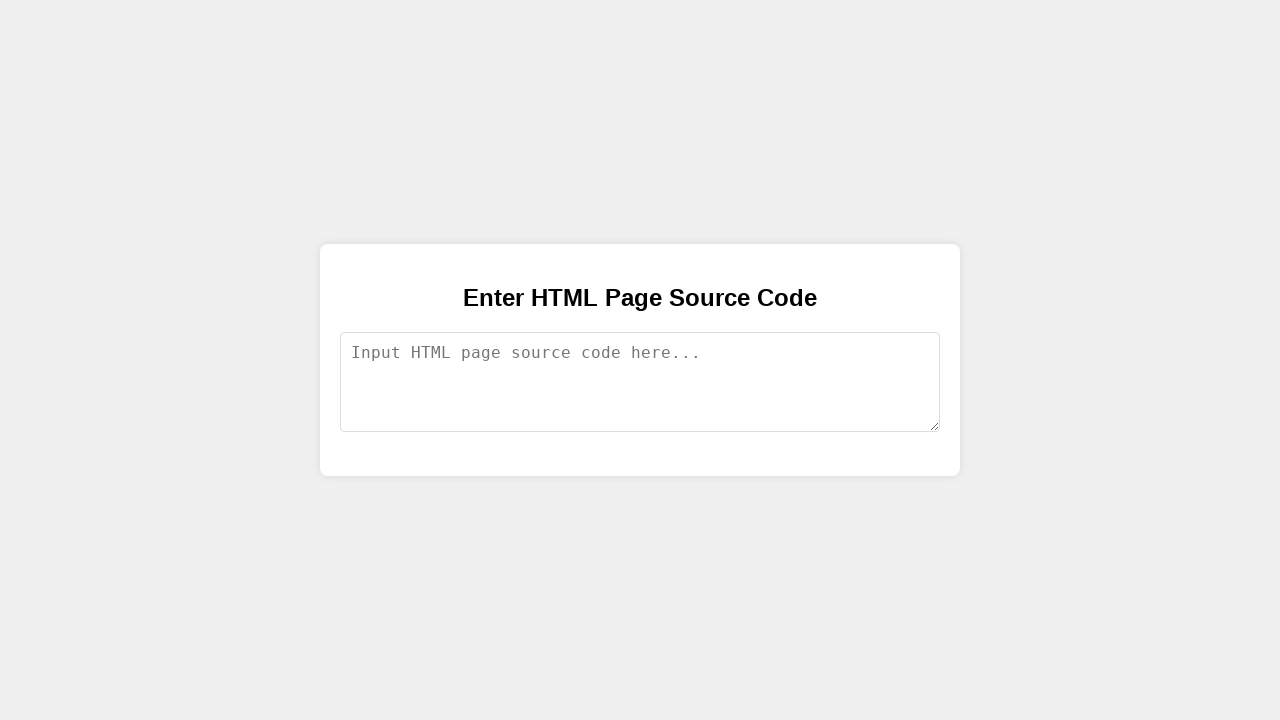

Filled text input with page source HTML on #textInput
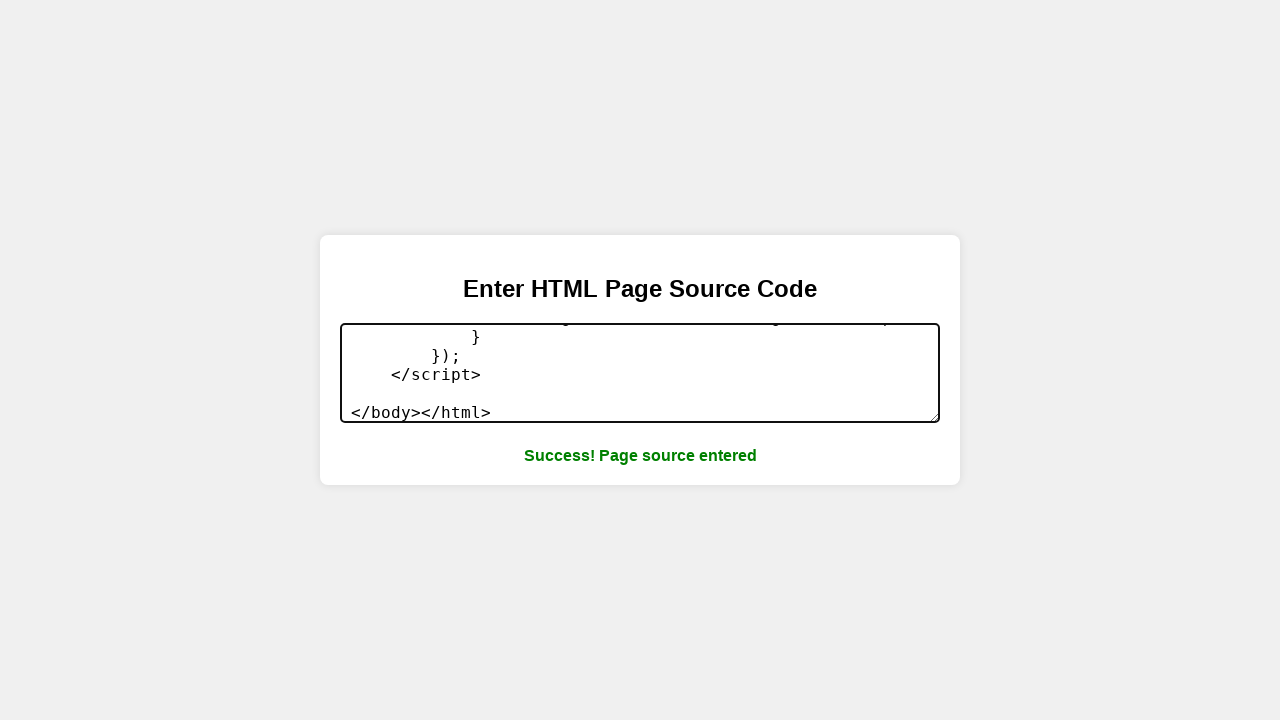

Success message appeared after filling page source
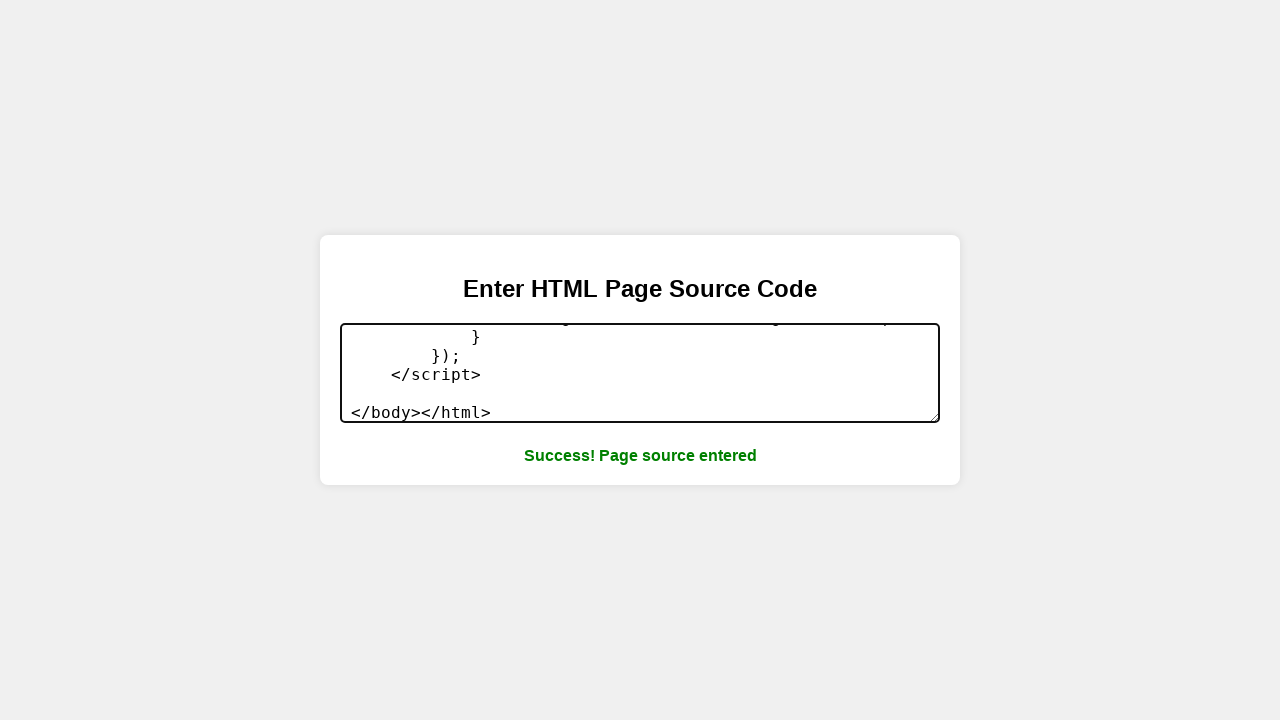

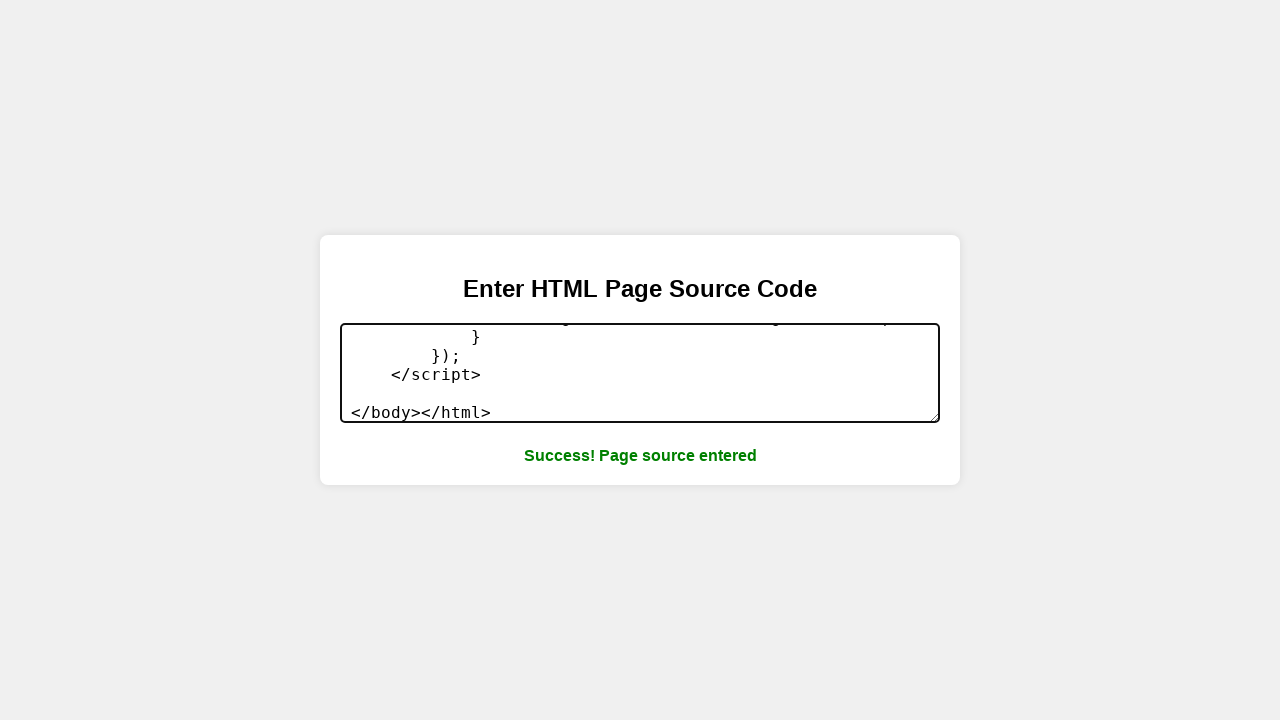